Tests dynamic controls page using explicit waits by clicking Remove button, verifying message appears, then clicking Add button and verifying the back message

Starting URL: https://the-internet.herokuapp.com/dynamic_controls

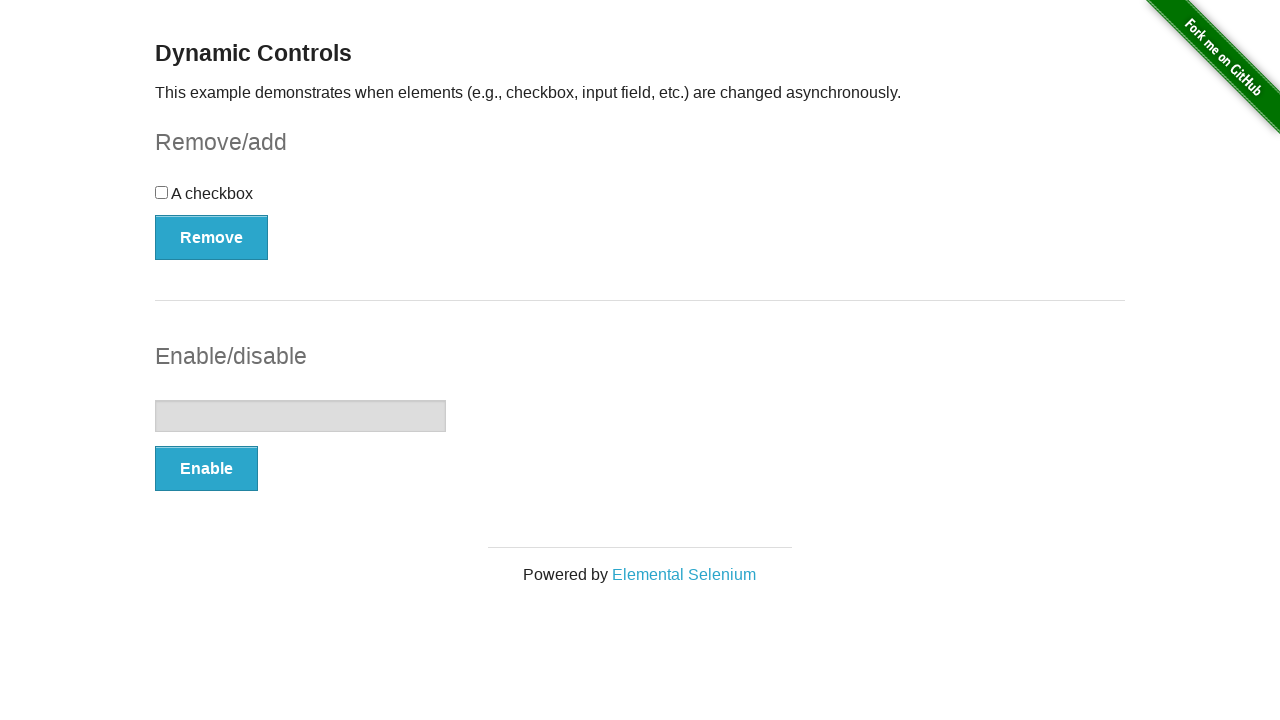

Clicked Remove button to remove checkbox at (212, 237) on [onclick="swapCheckbox()"]
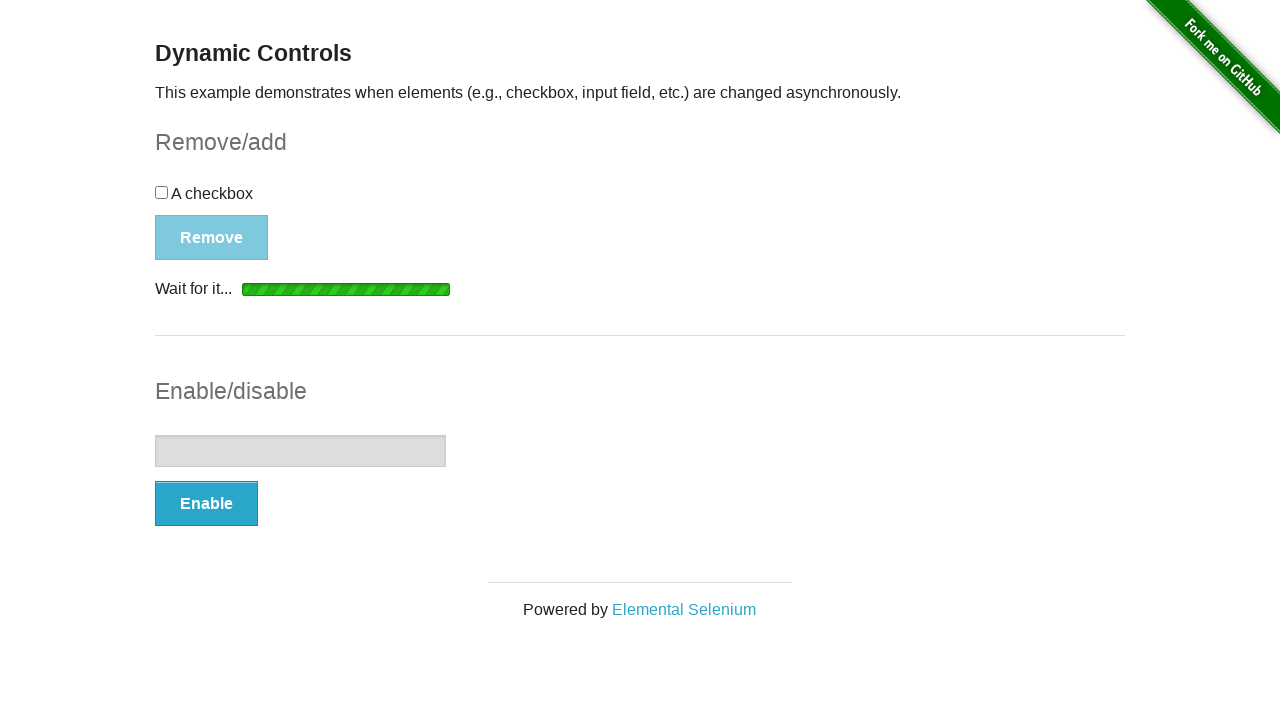

Waited for message element to become visible
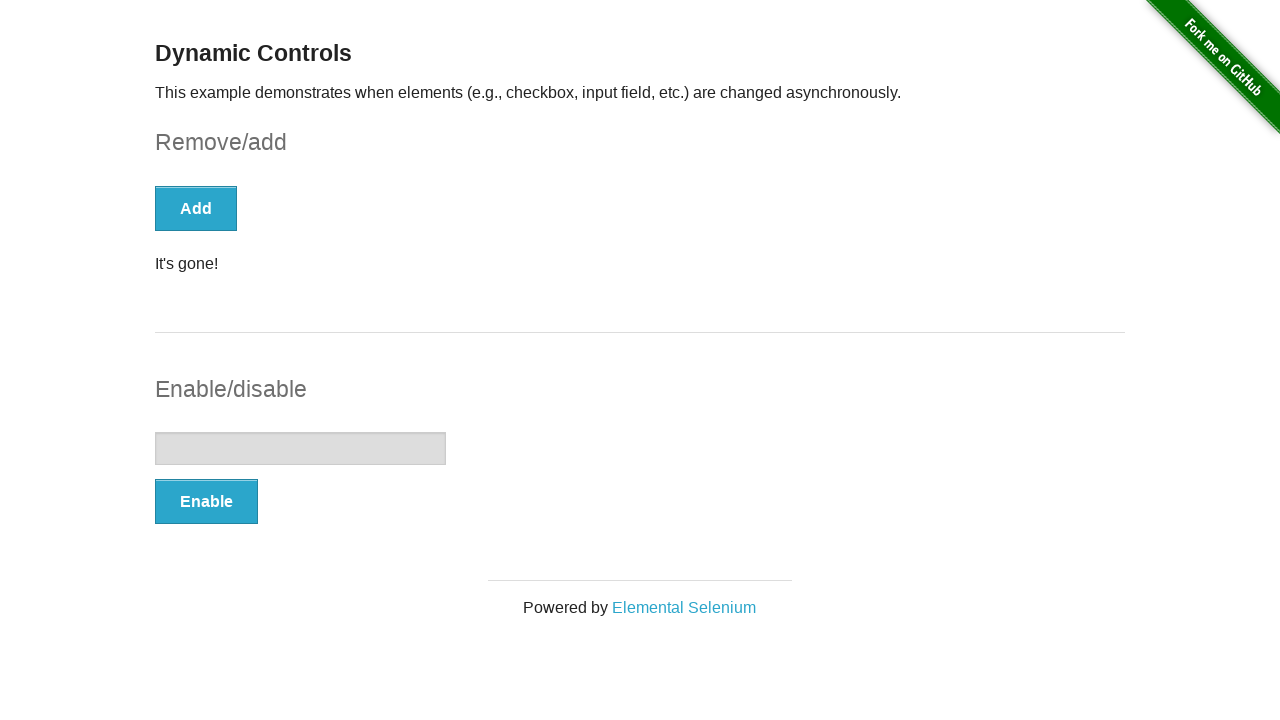

Located message element
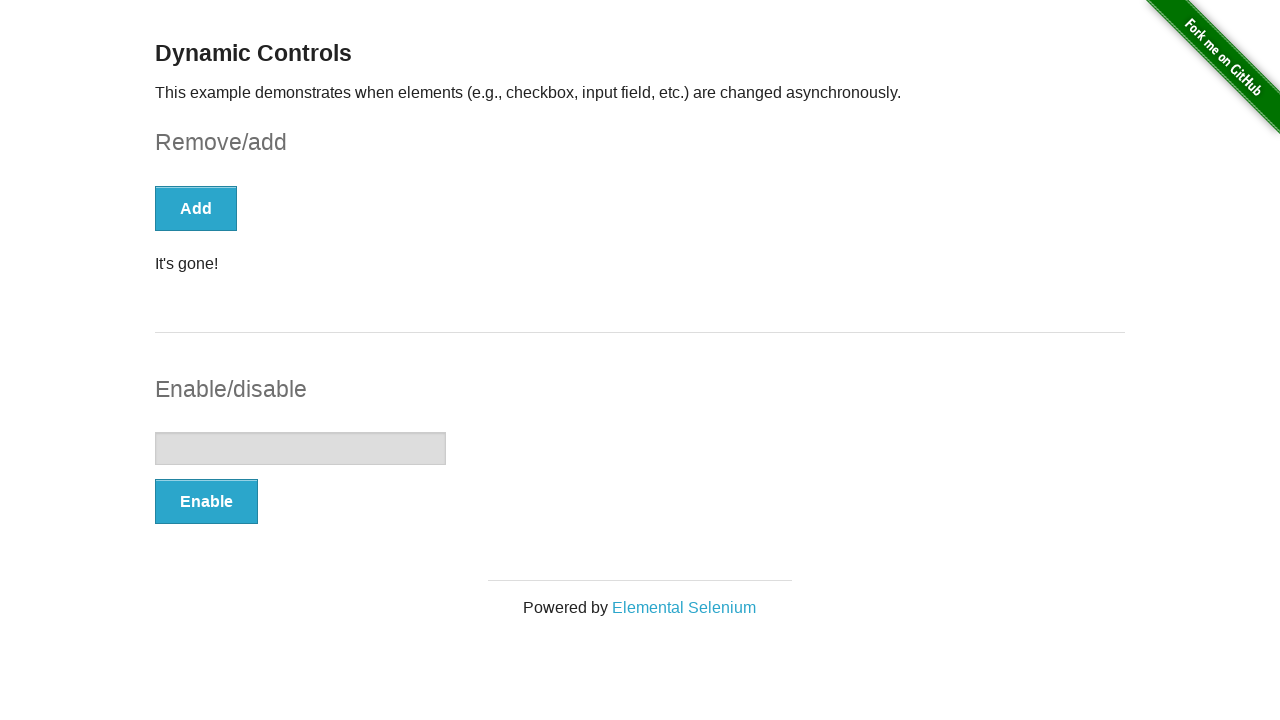

Verified 'It's gone!' message is displayed
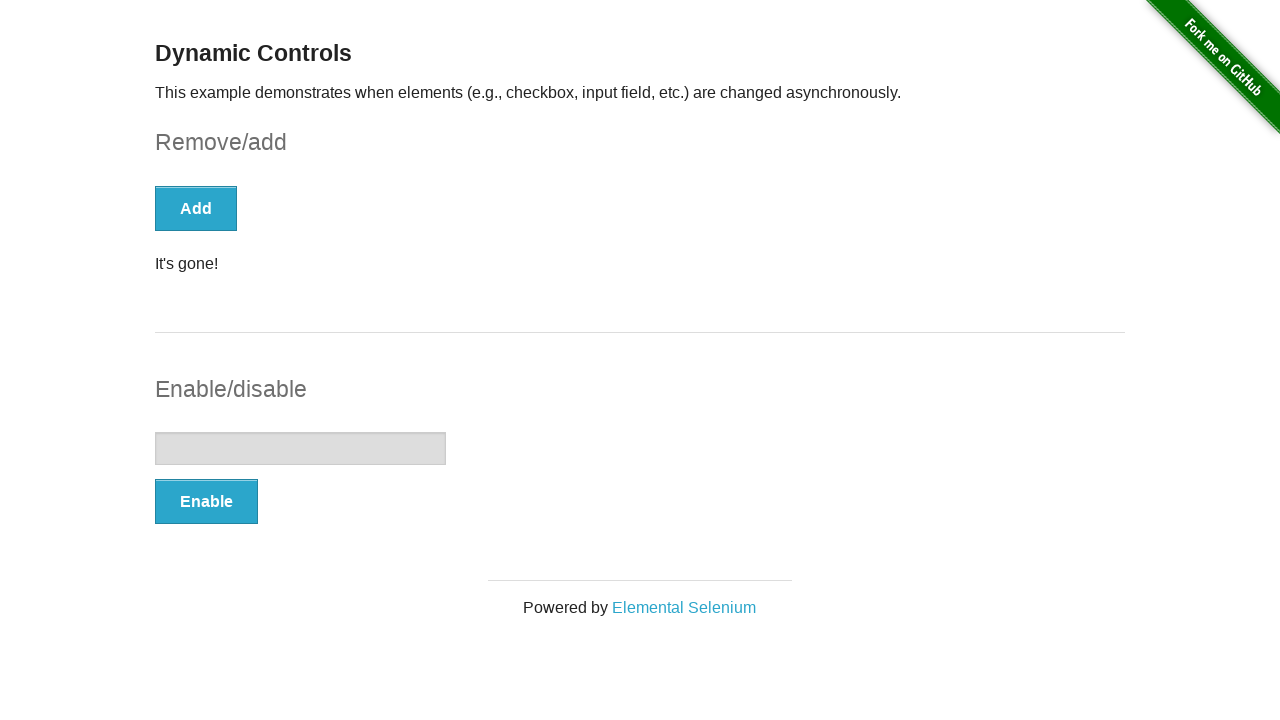

Clicked Add button to bring checkbox back at (196, 208) on [onclick="swapCheckbox()"]
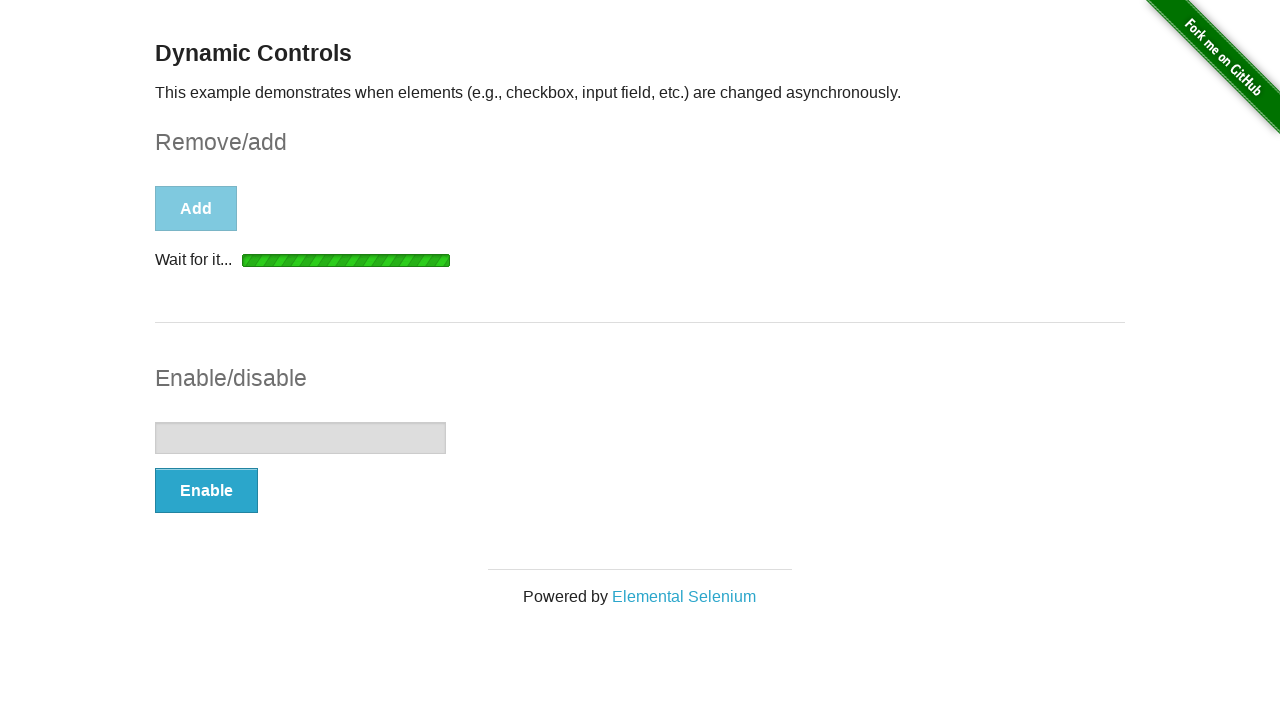

Waited for message element to become visible
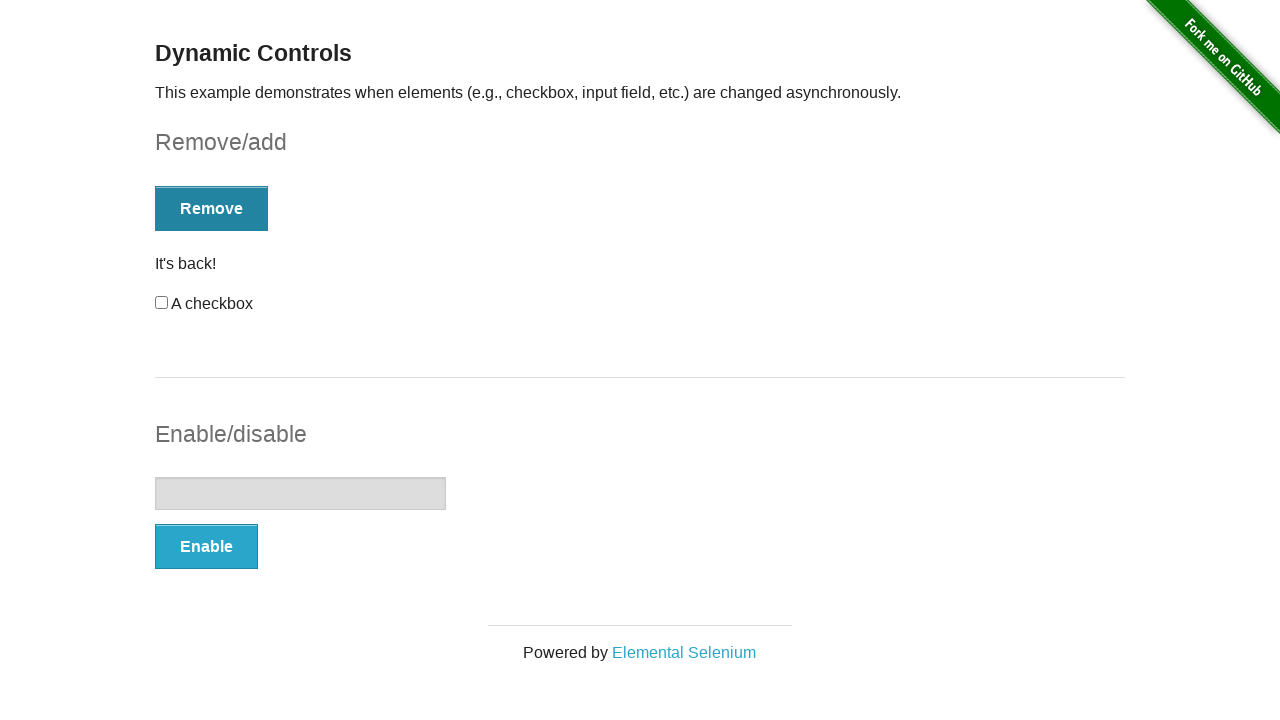

Located message element
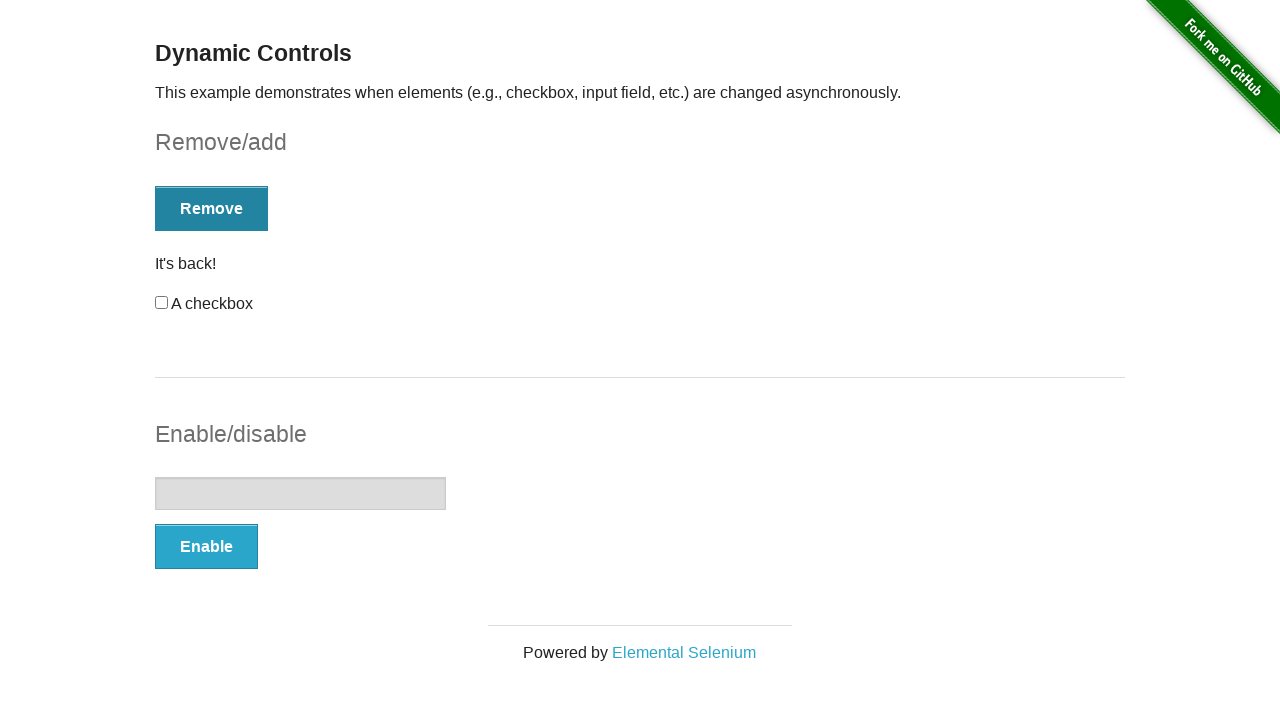

Verified 'It's back!' message is displayed
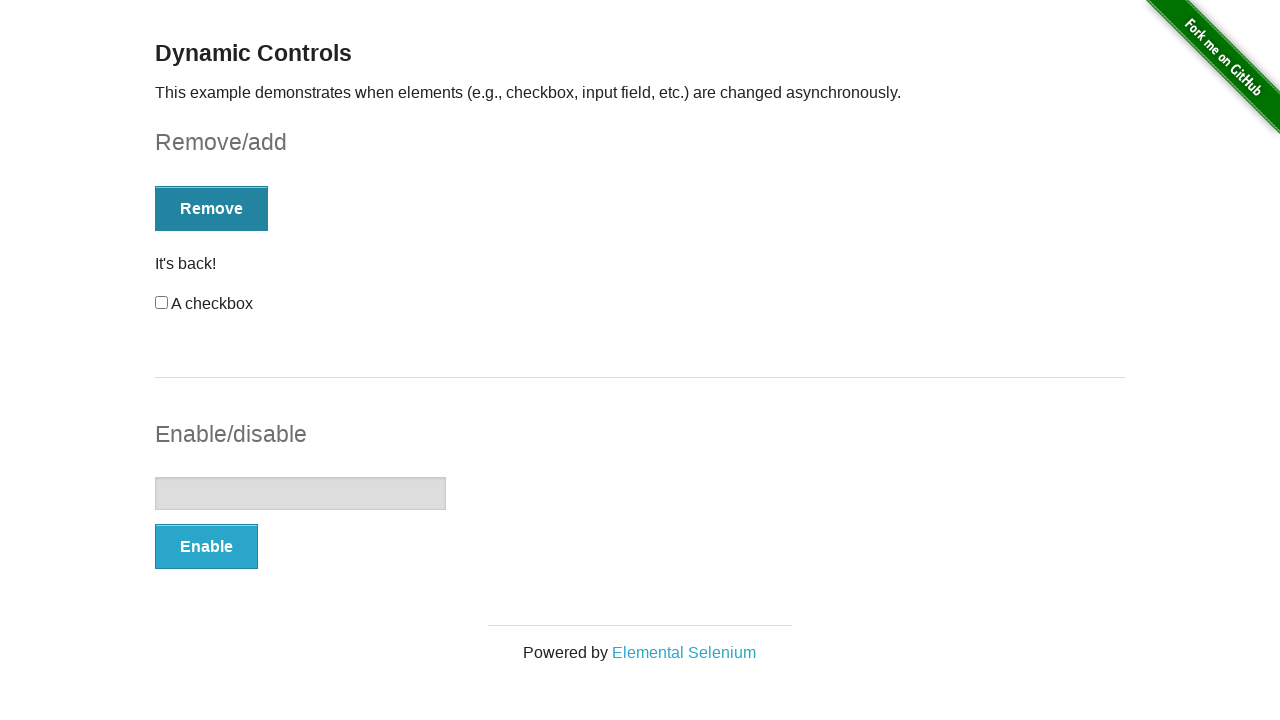

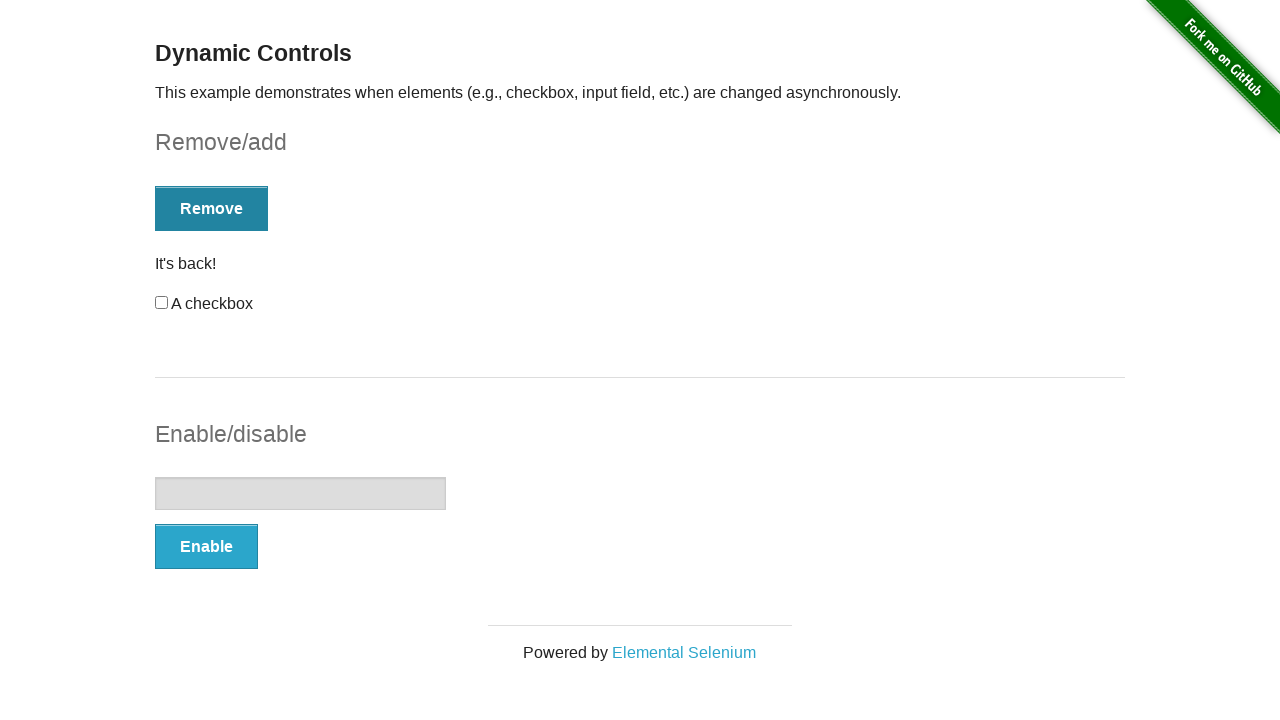